Tests drag and drop functionality by navigating to the drag and drop page and dragging element A to element B's position

Starting URL: https://the-internet.herokuapp.com/

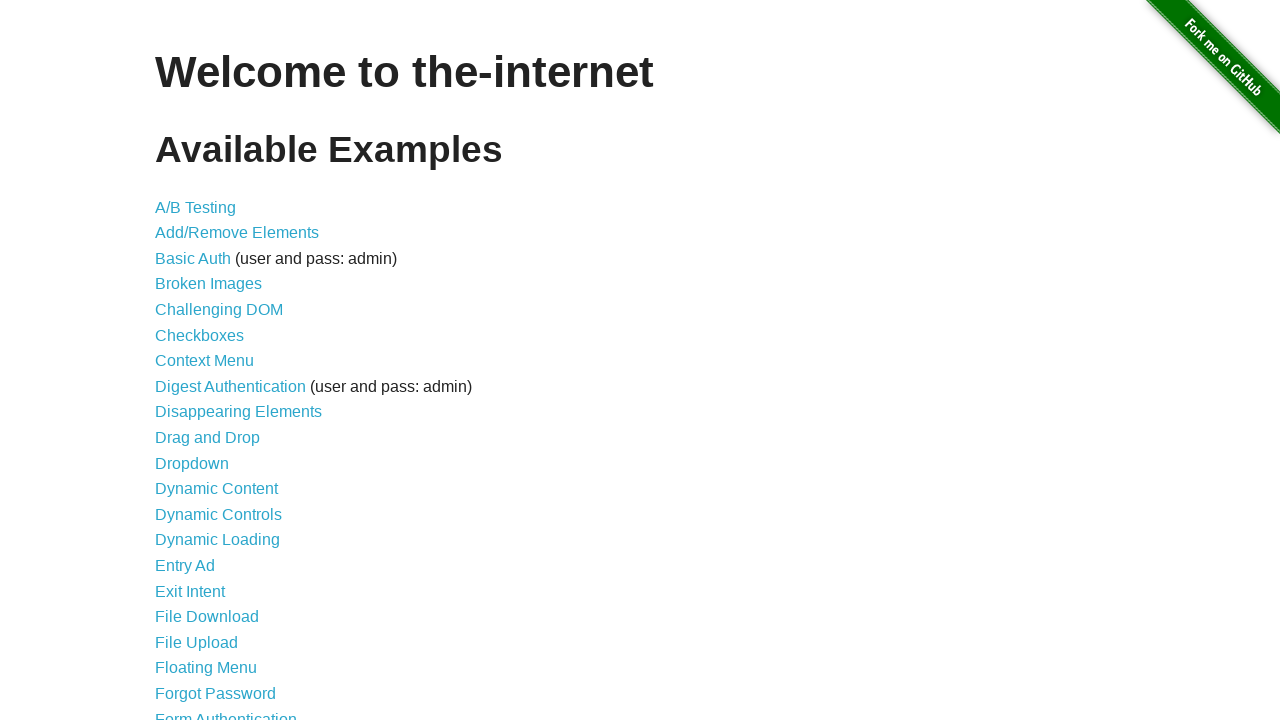

Clicked link to navigate to drag and drop page at (208, 438) on a[href='/drag_and_drop']
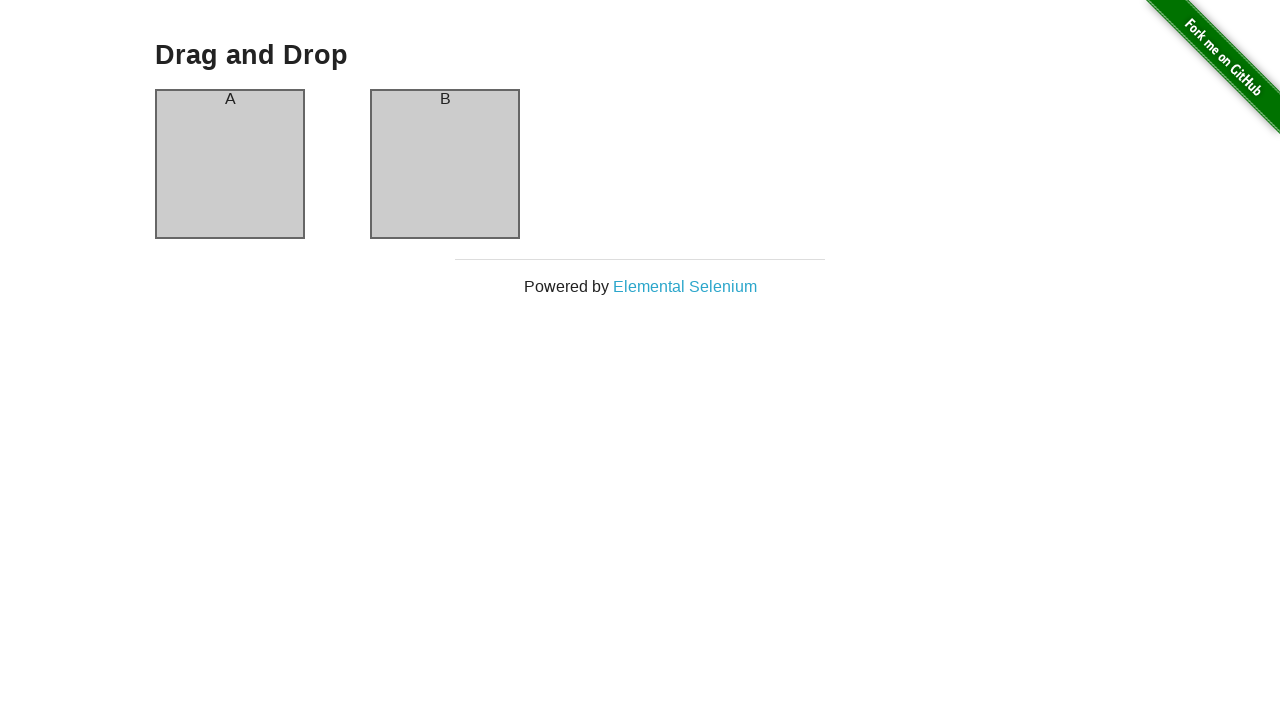

Column A element loaded
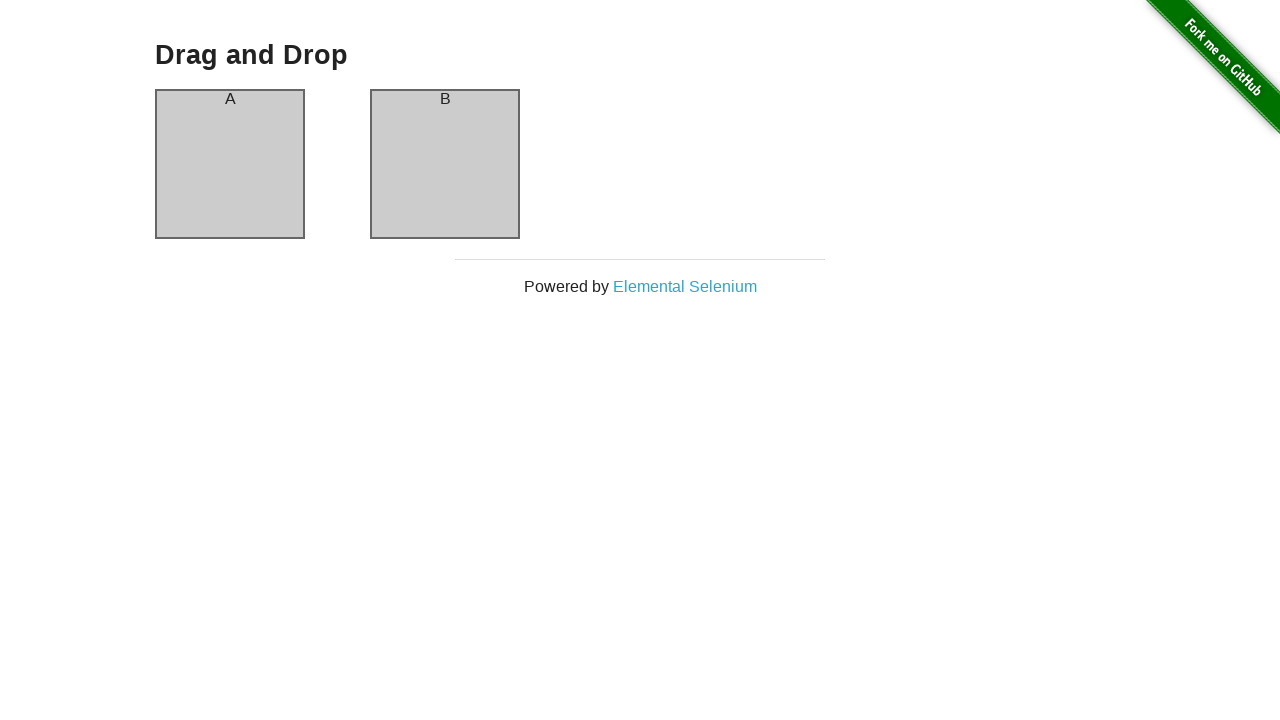

Column B element loaded
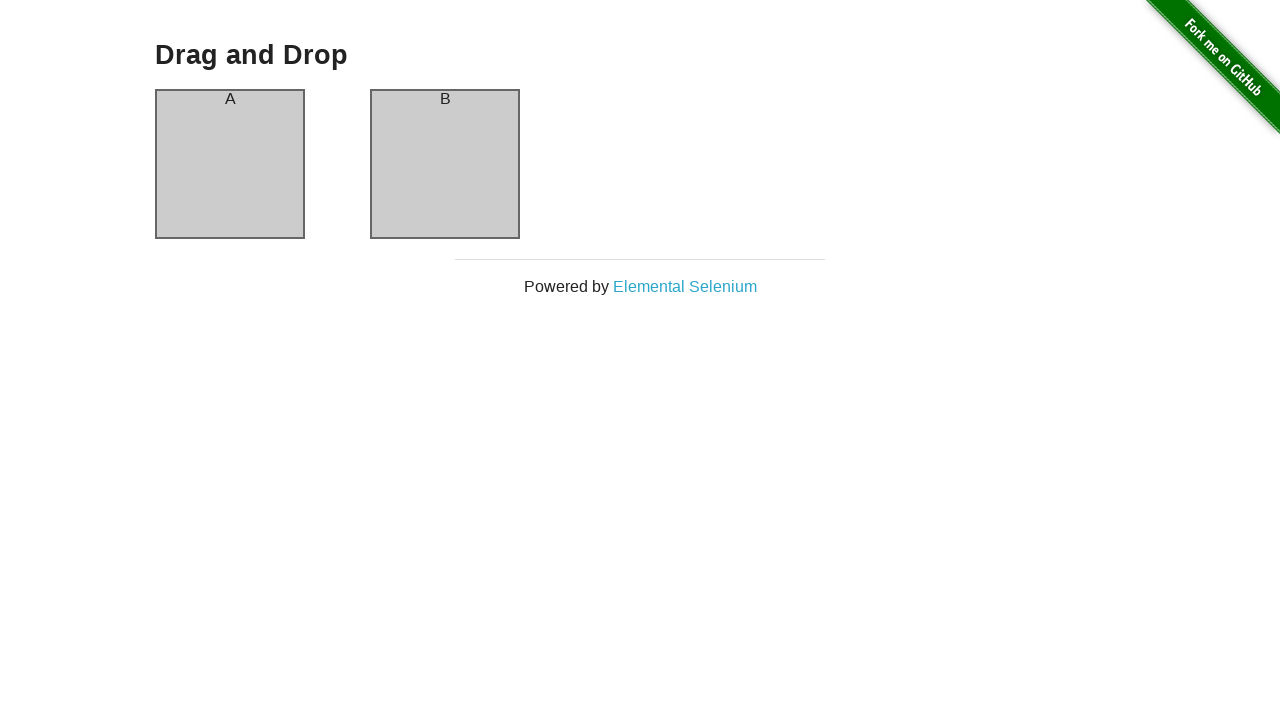

Dragged element A to element B's position at (445, 164)
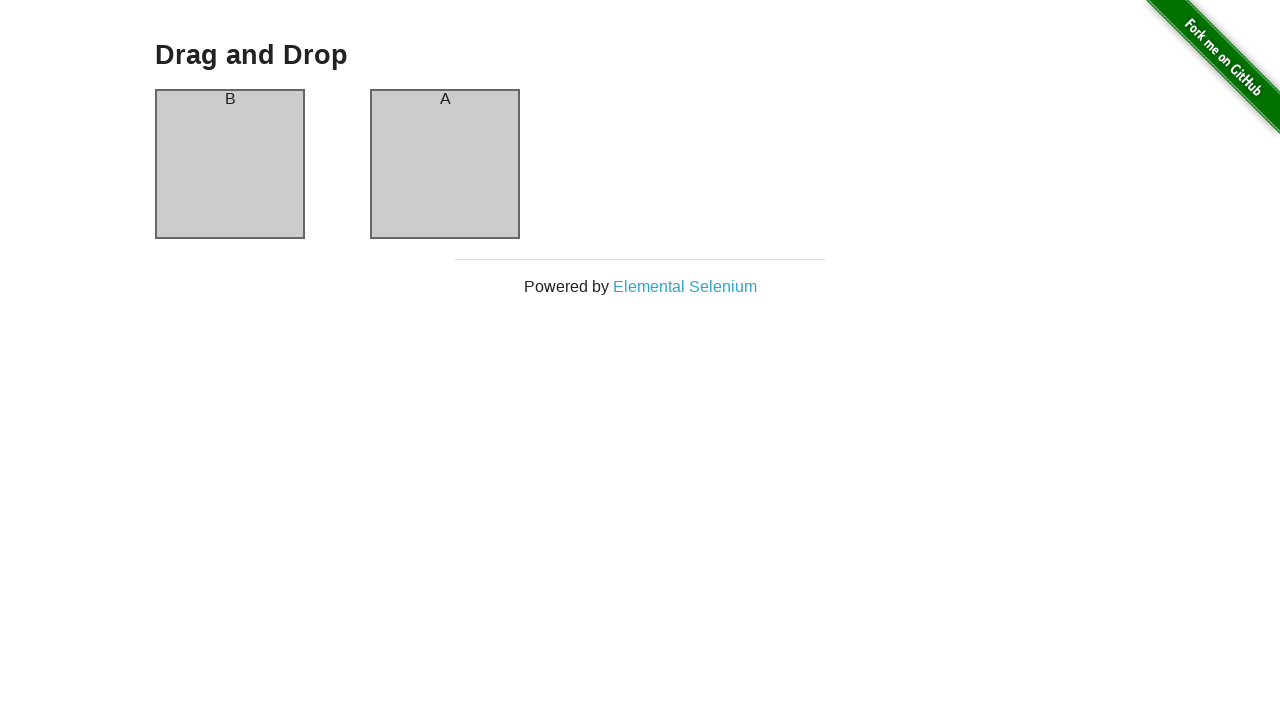

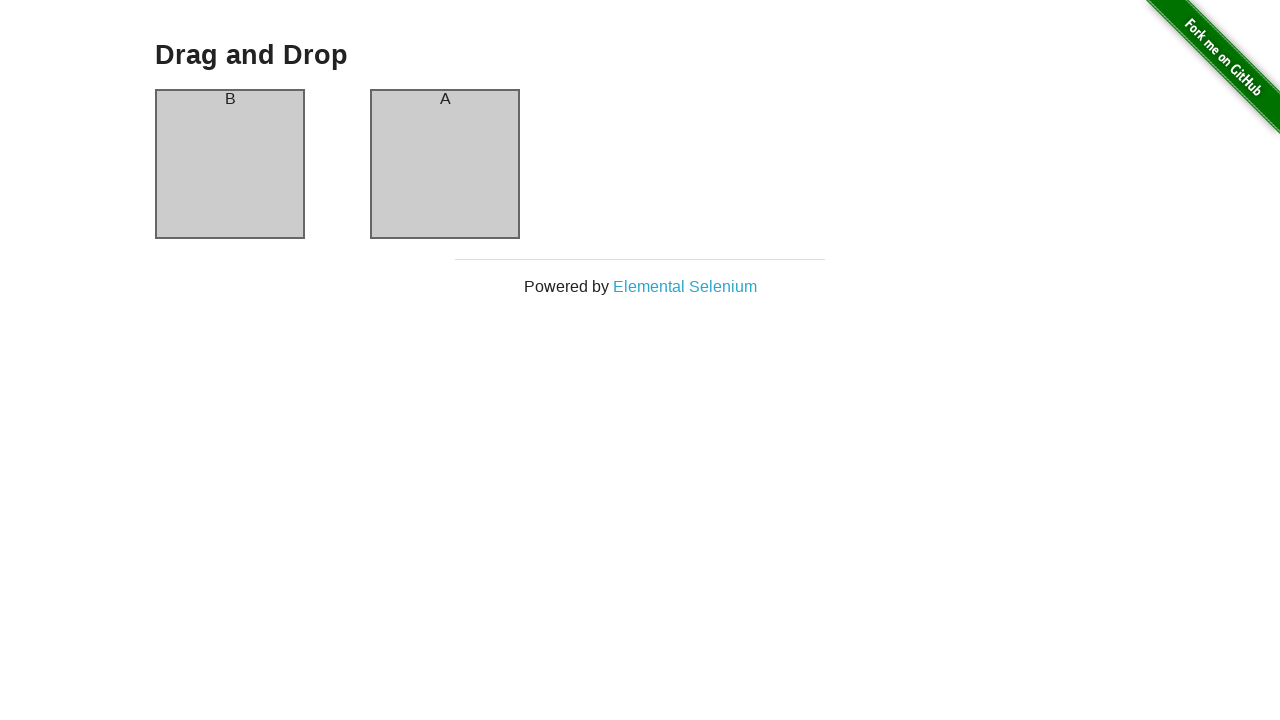